Tests JavaScript prompt dialog functionality by clicking a button to trigger a JS prompt and entering text into the input box

Starting URL: https://the-internet.herokuapp.com/javascript_alerts

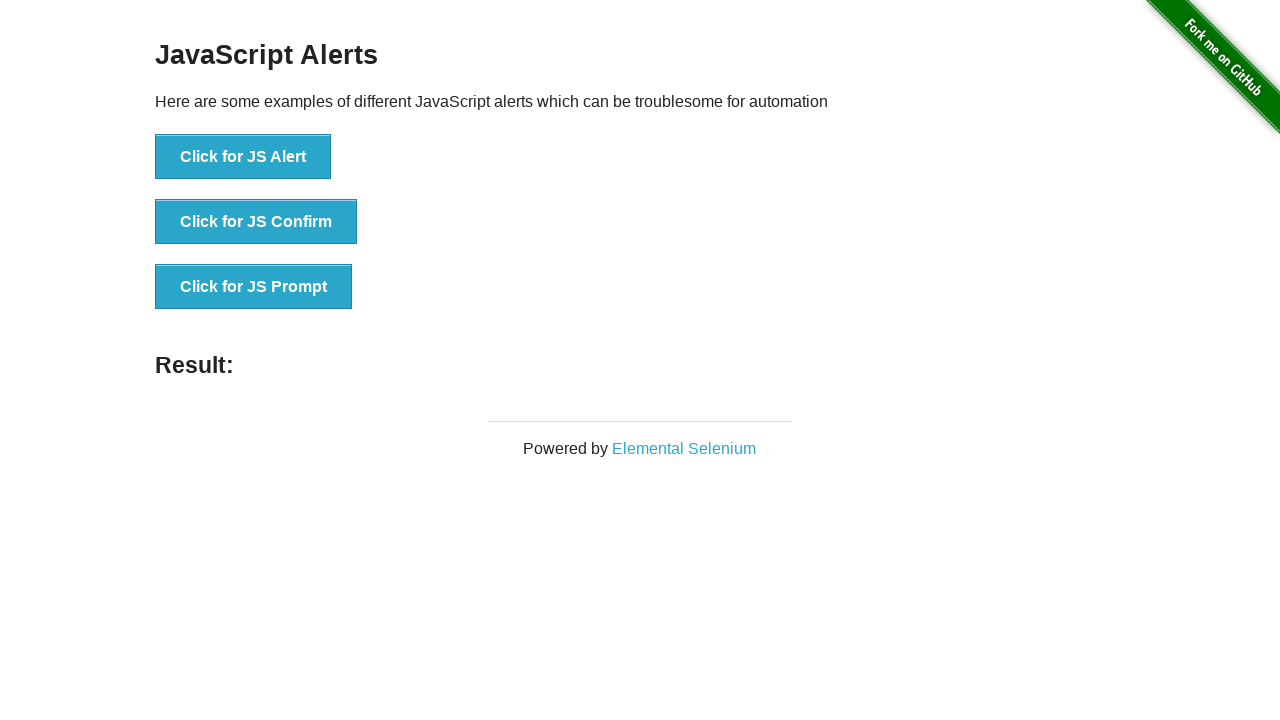

Registered dialog handler to accept prompt with 'welcome' text
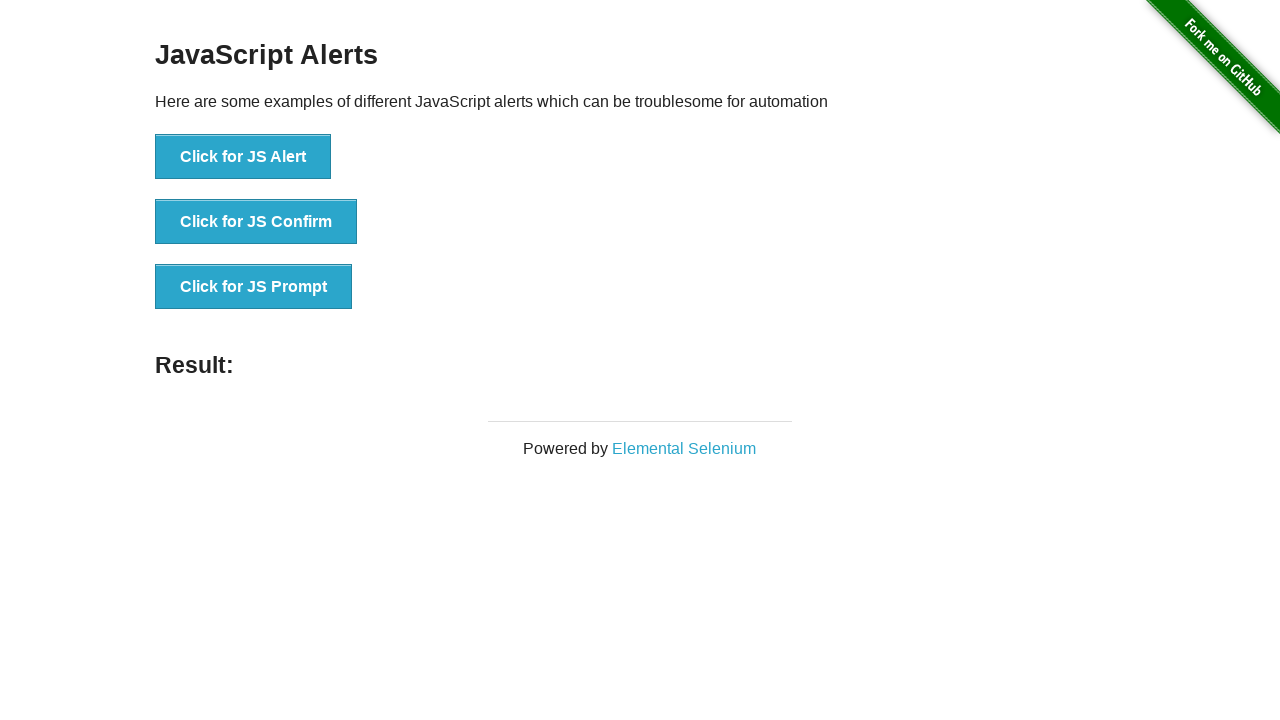

Clicked 'Click for JS Prompt' button to trigger JavaScript prompt dialog at (254, 287) on xpath=//button[normalize-space()='Click for JS Prompt']
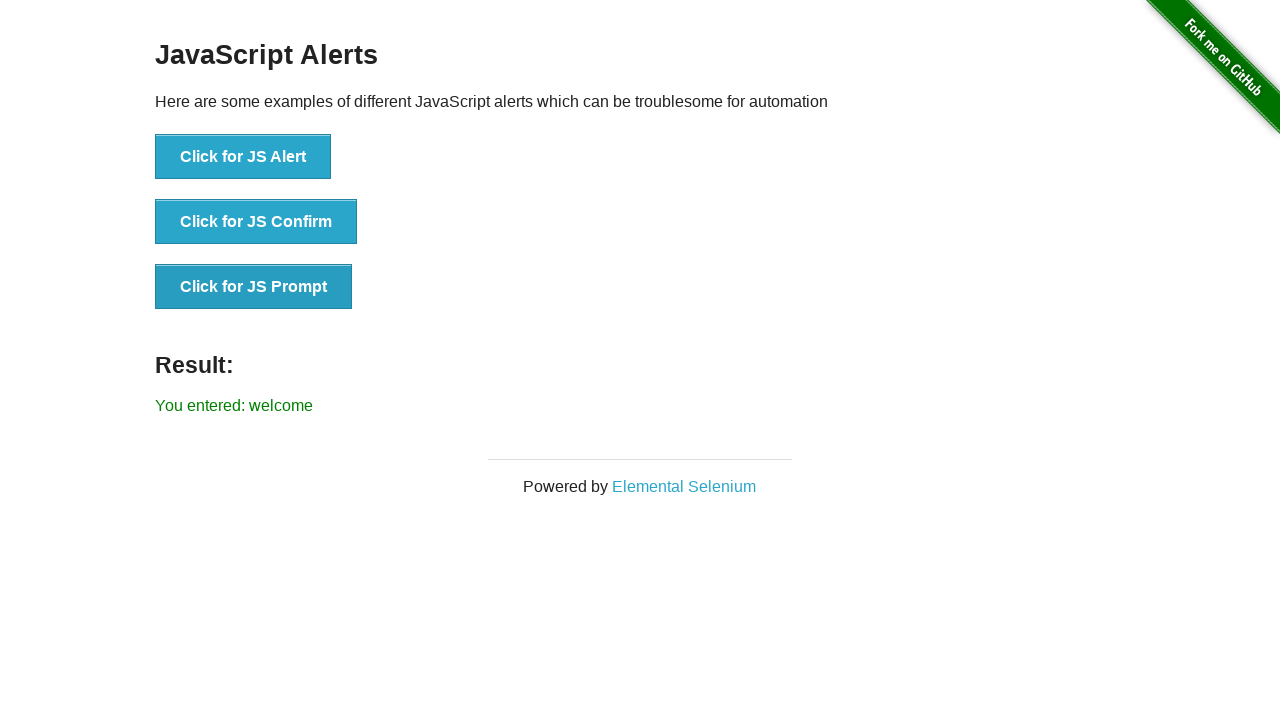

Result element loaded after prompt dialog was accepted with text input
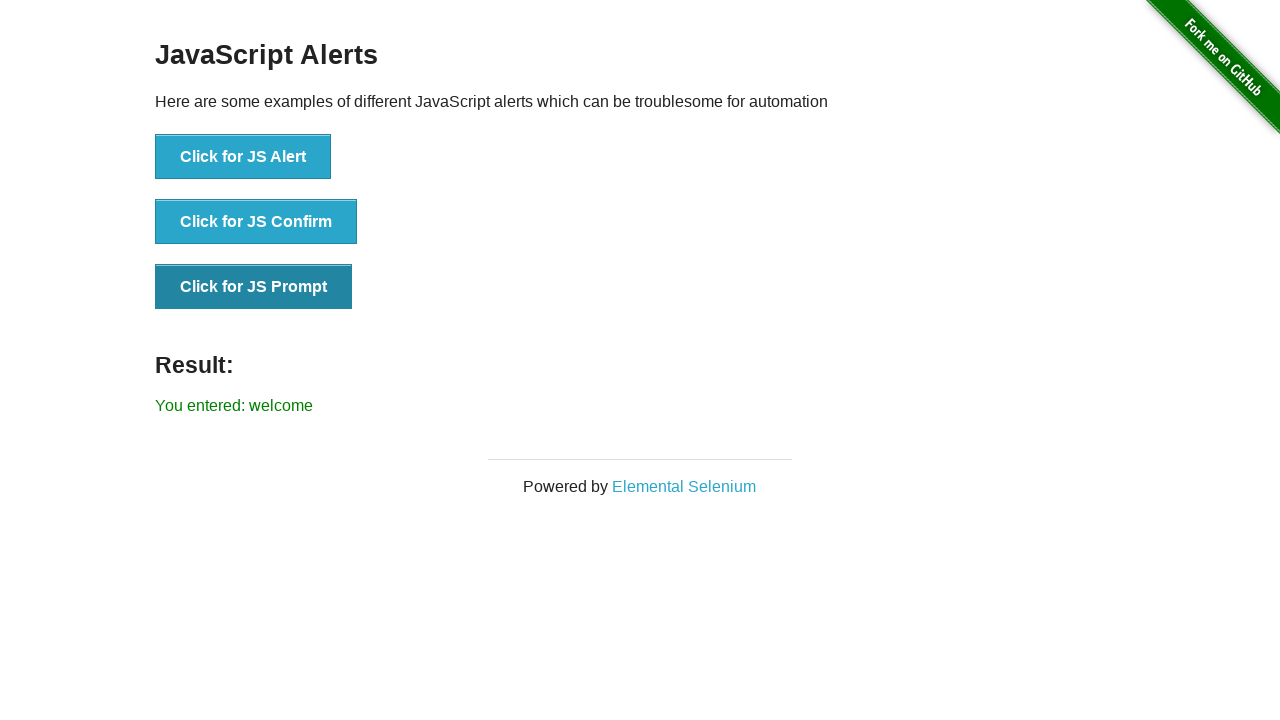

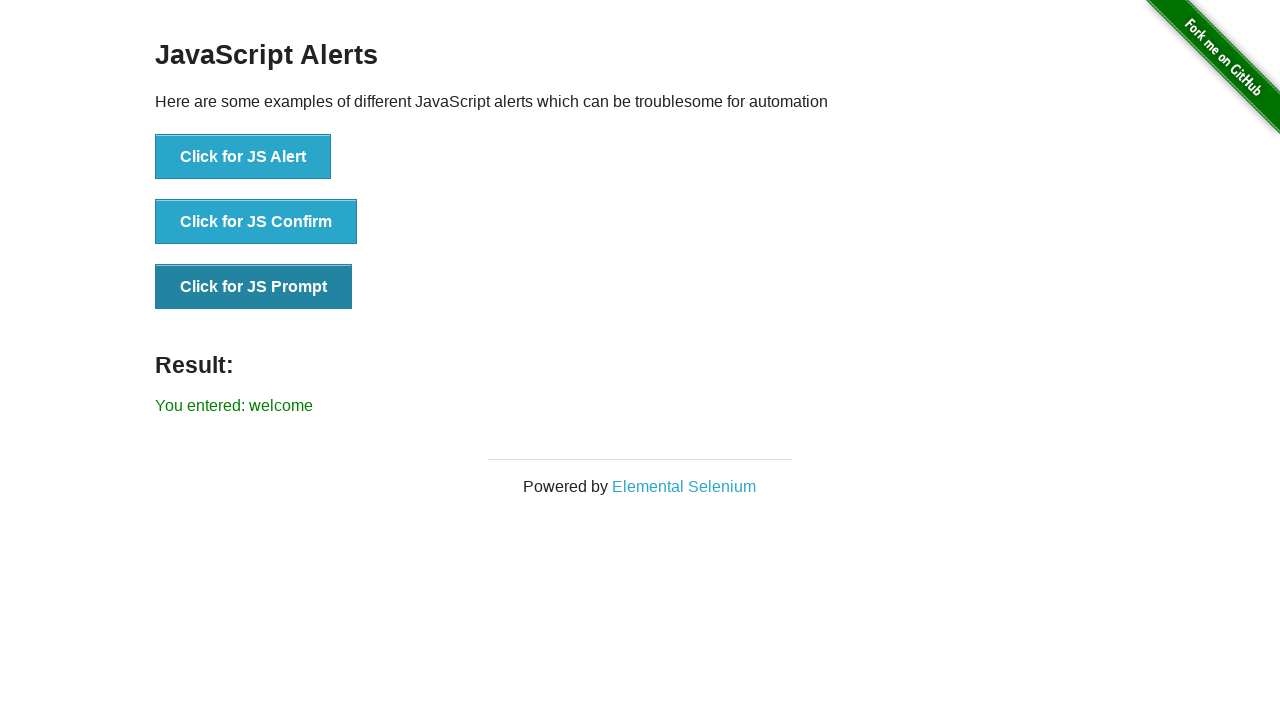